Tests JavaScript prompt dialog handling by clicking a button that triggers a prompt, entering text, and verifying the result is displayed

Starting URL: https://www.w3schools.com/jsref/tryit.asp?filename=tryjsref_prompt

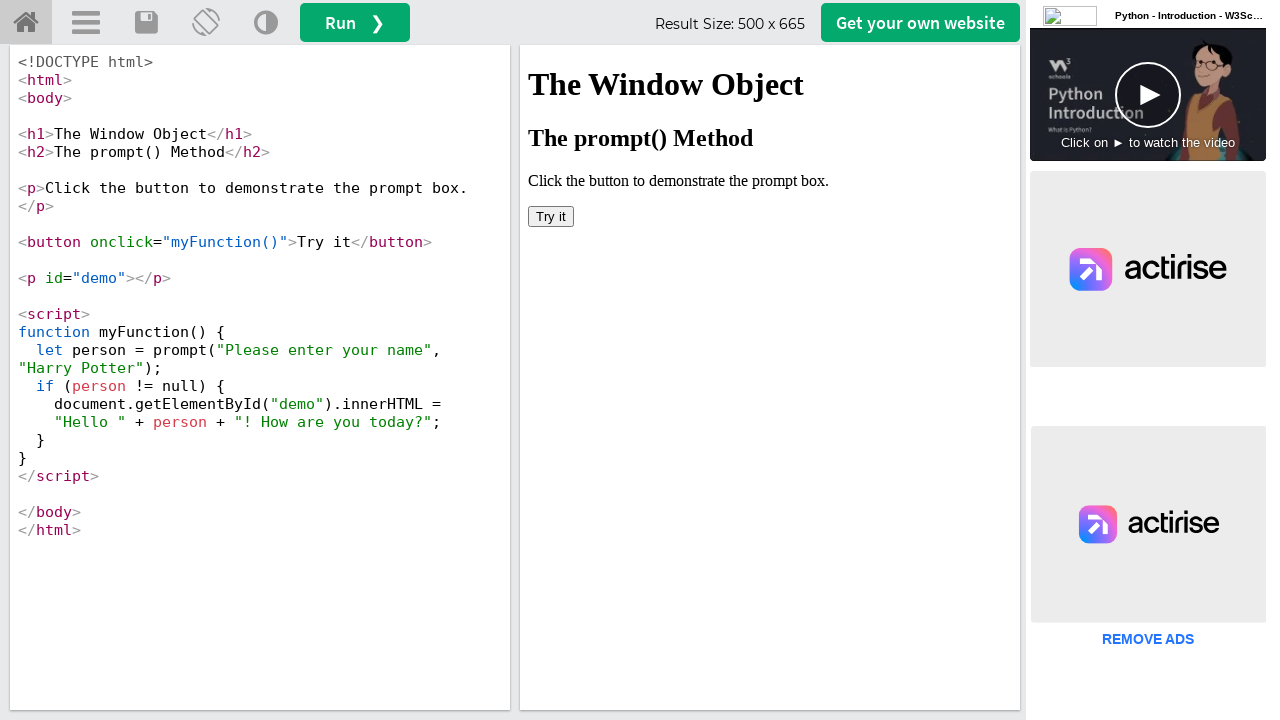

Located iframe containing the try it button
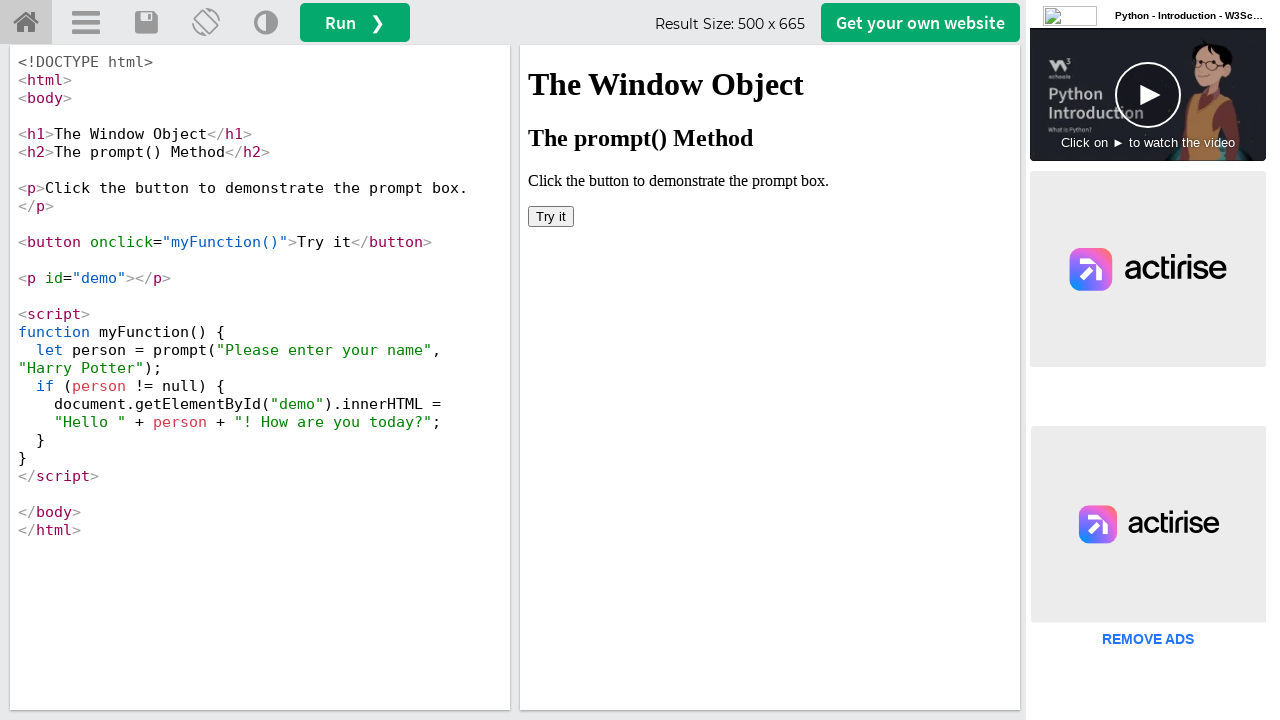

Set up dialog handler to accept prompt with 'John Smith'
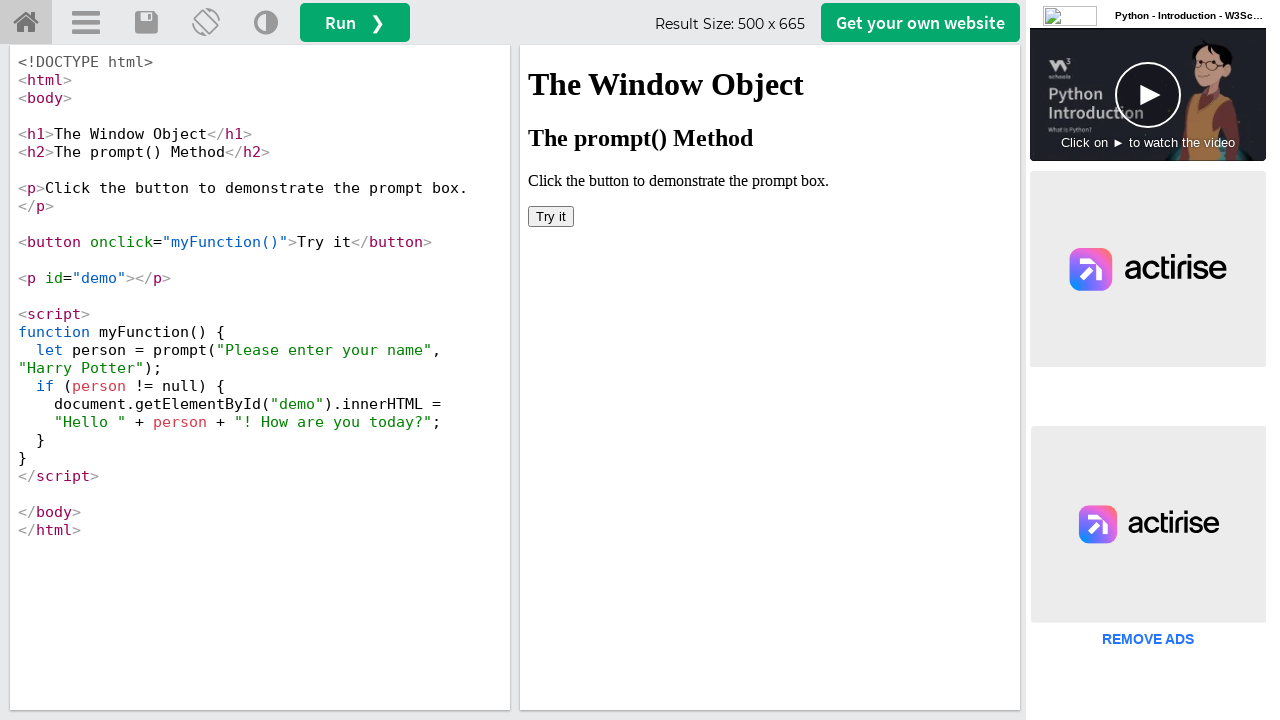

Clicked the 'Try it' button to trigger the prompt dialog at (551, 216) on iframe[name='iframeResult'] >> internal:control=enter-frame >> button:text('Try 
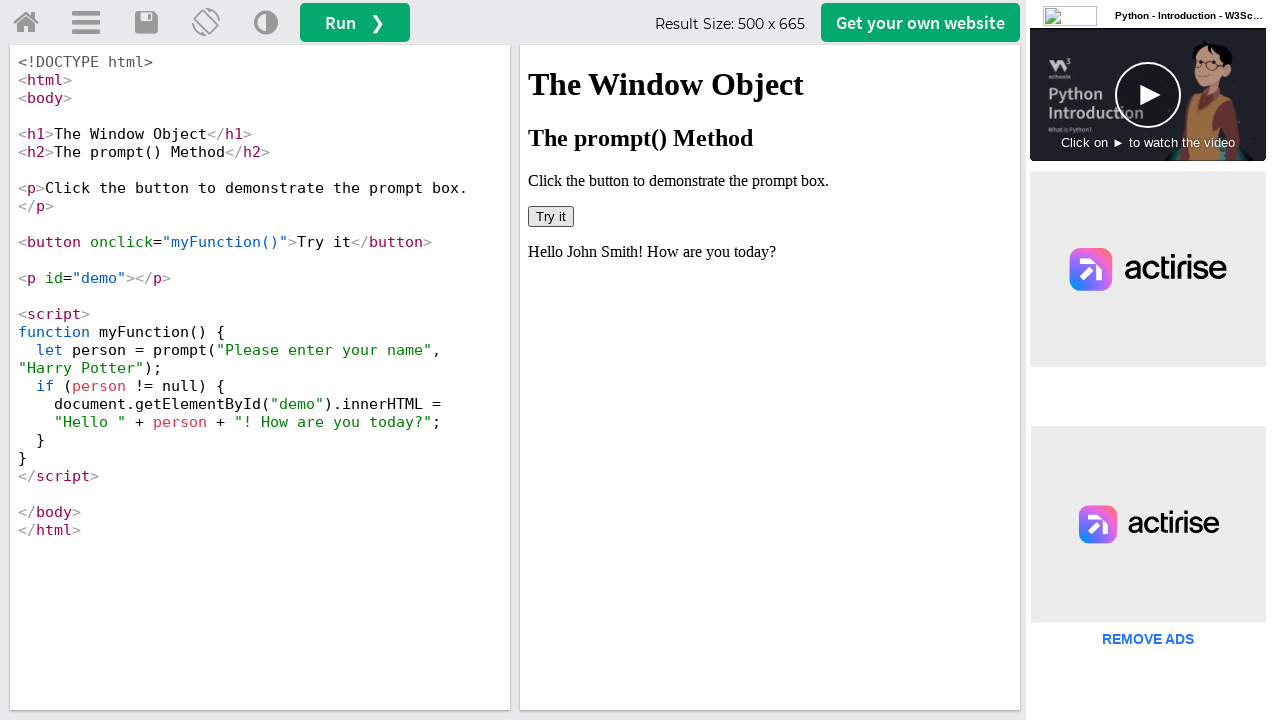

Verified the result is displayed in the #demo element
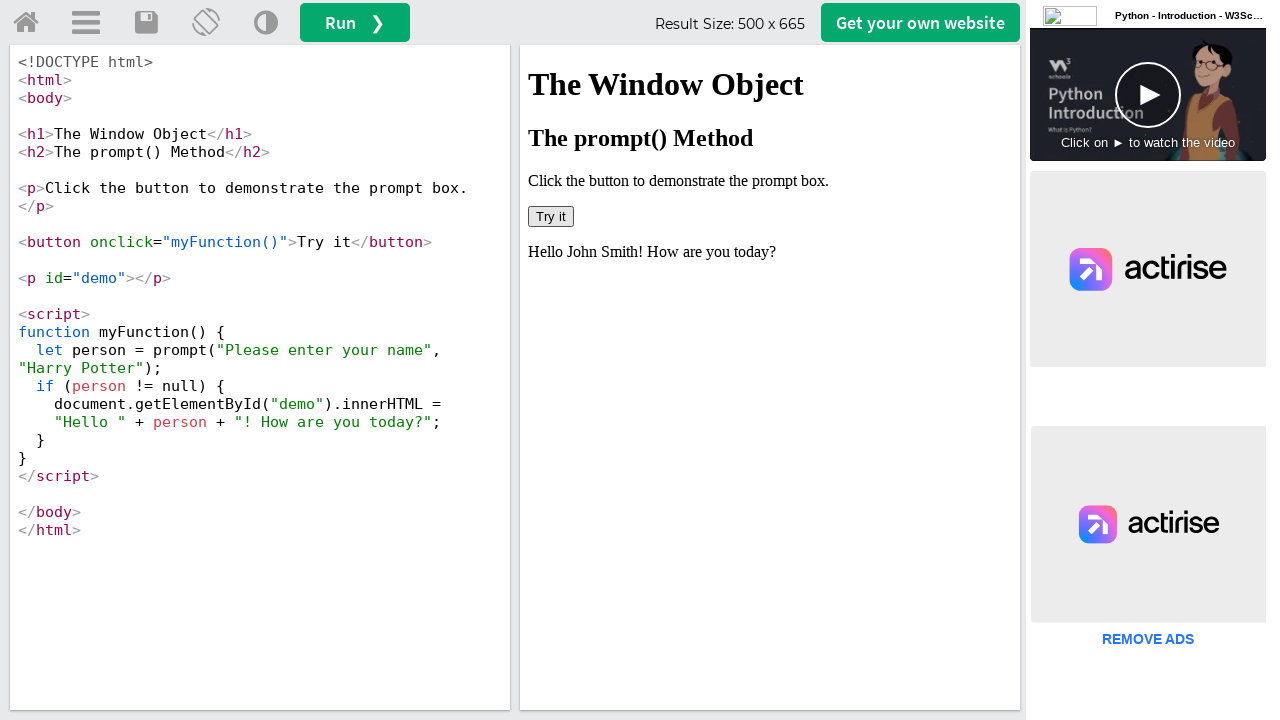

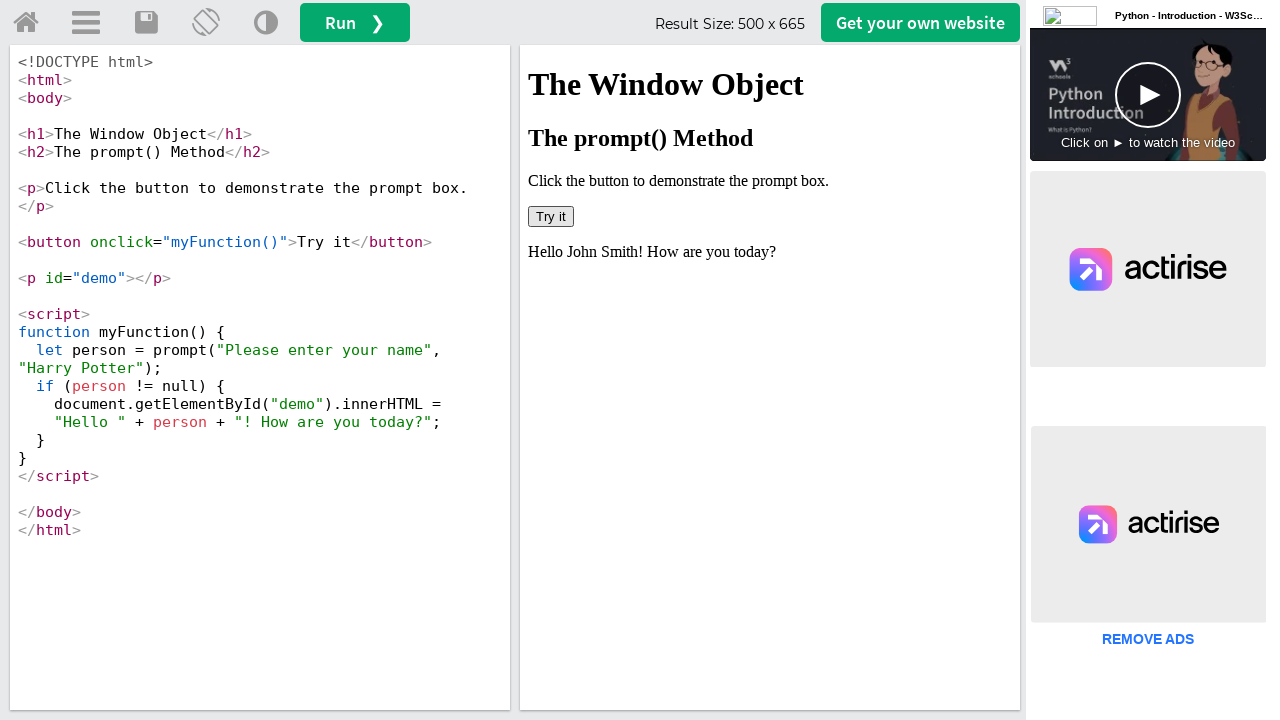